Opens Lanqiao website, waits briefly, then verifies the page is accessible

Starting URL: https://www.lanqiao.cn/

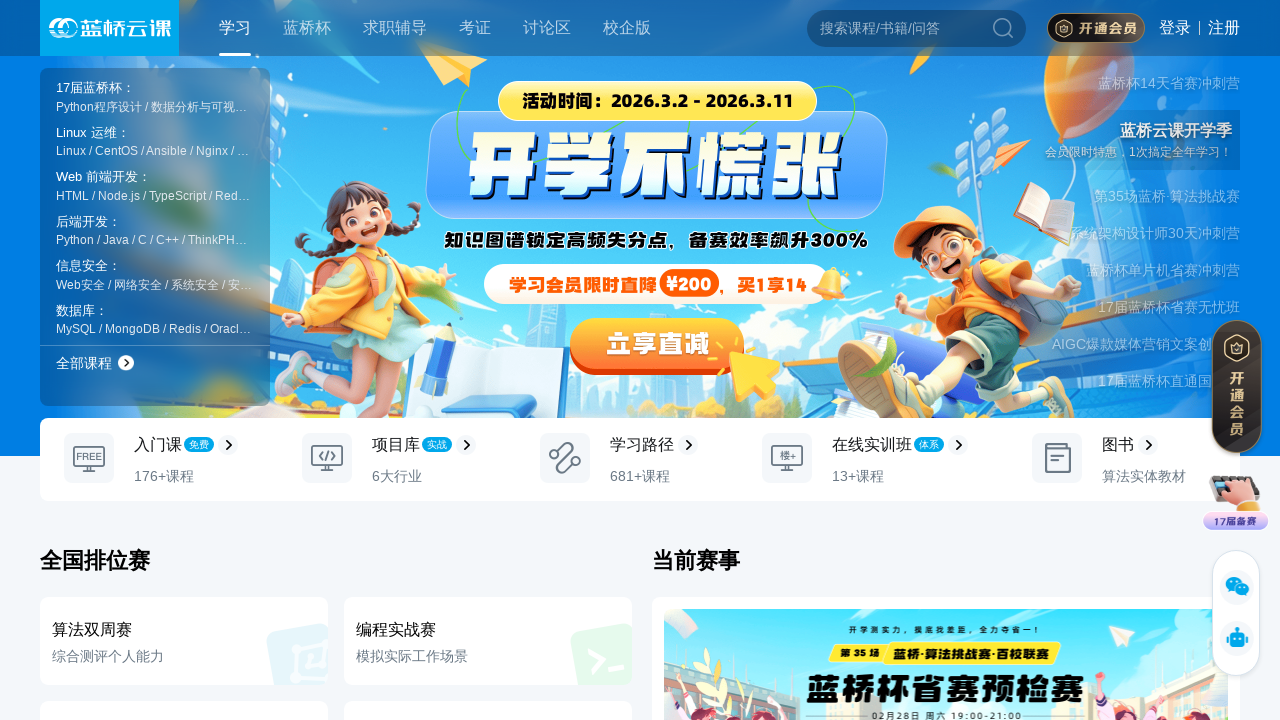

Waited for page DOM to load
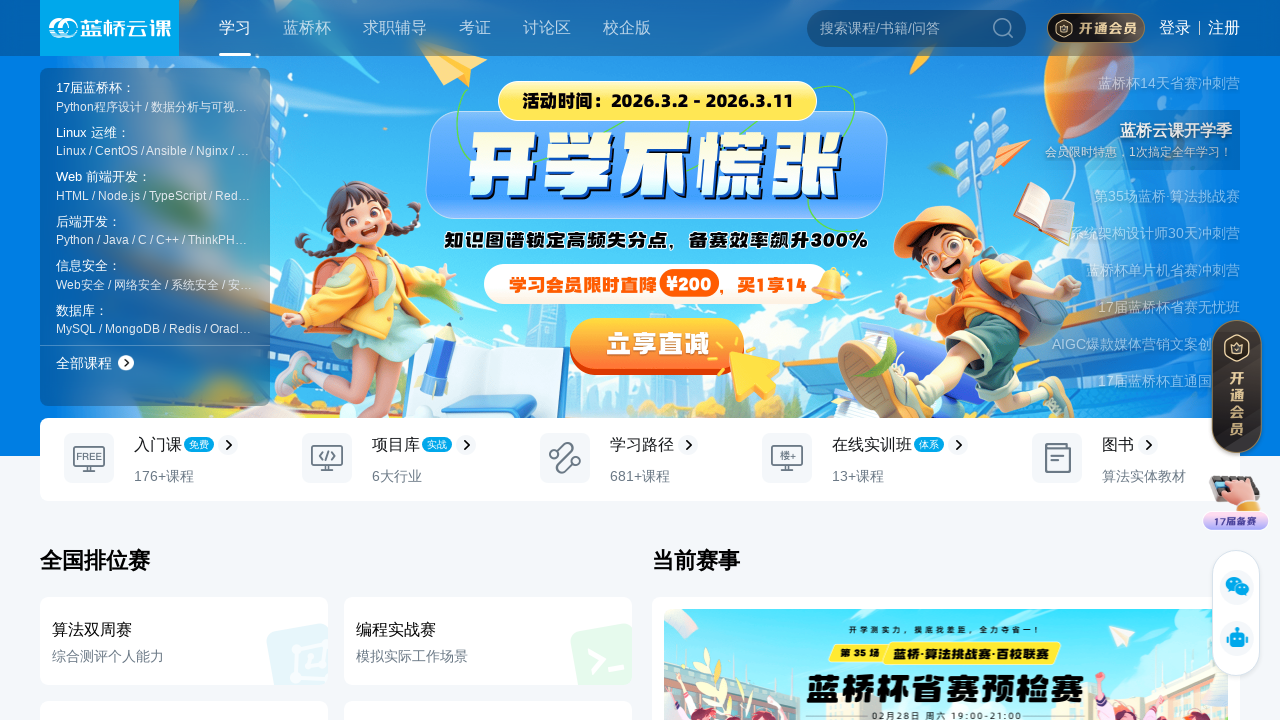

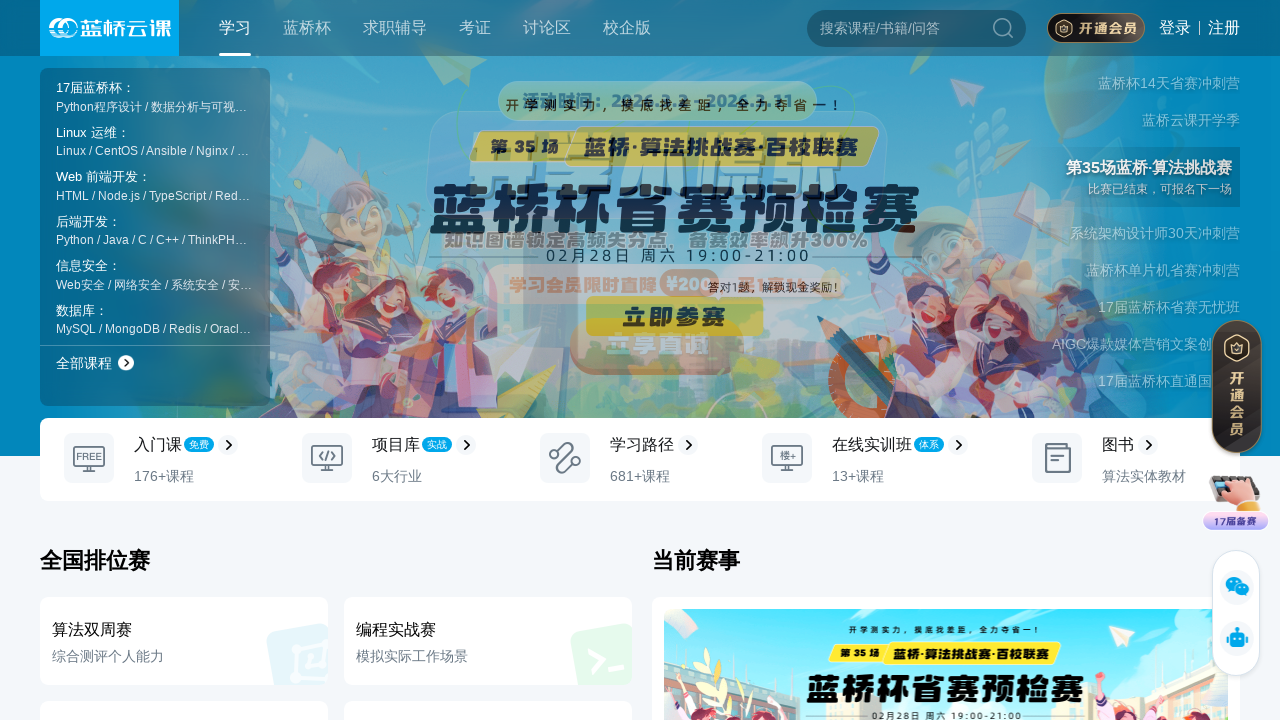